Navigates to GitHub homepage and waits for the page to fully load, verifying the page is accessible.

Starting URL: https://www.github.com

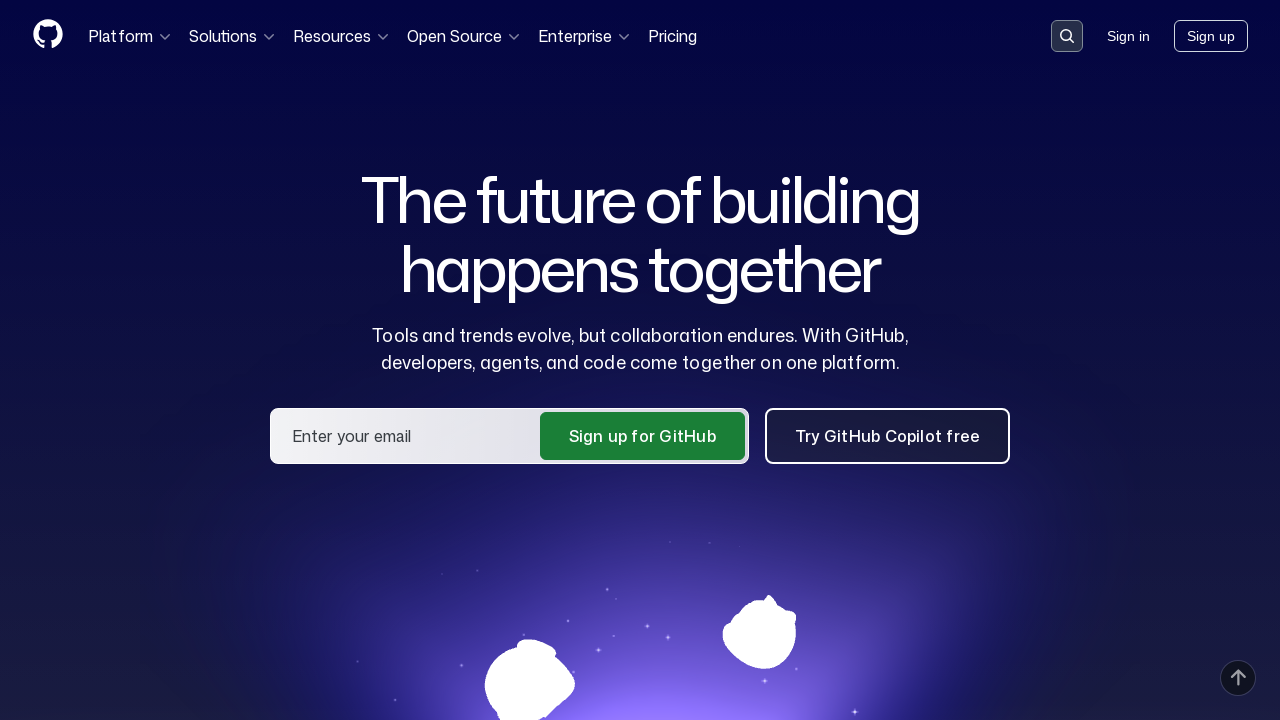

Navigated to GitHub homepage
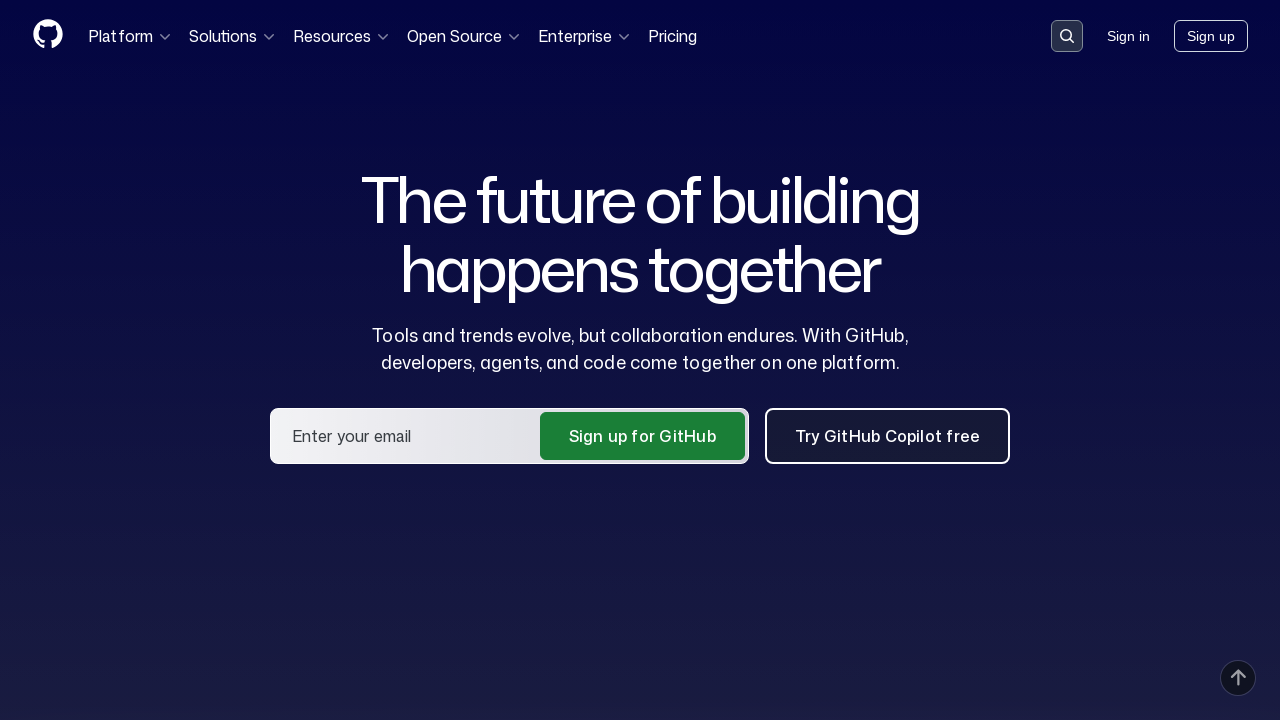

Page reached network idle state
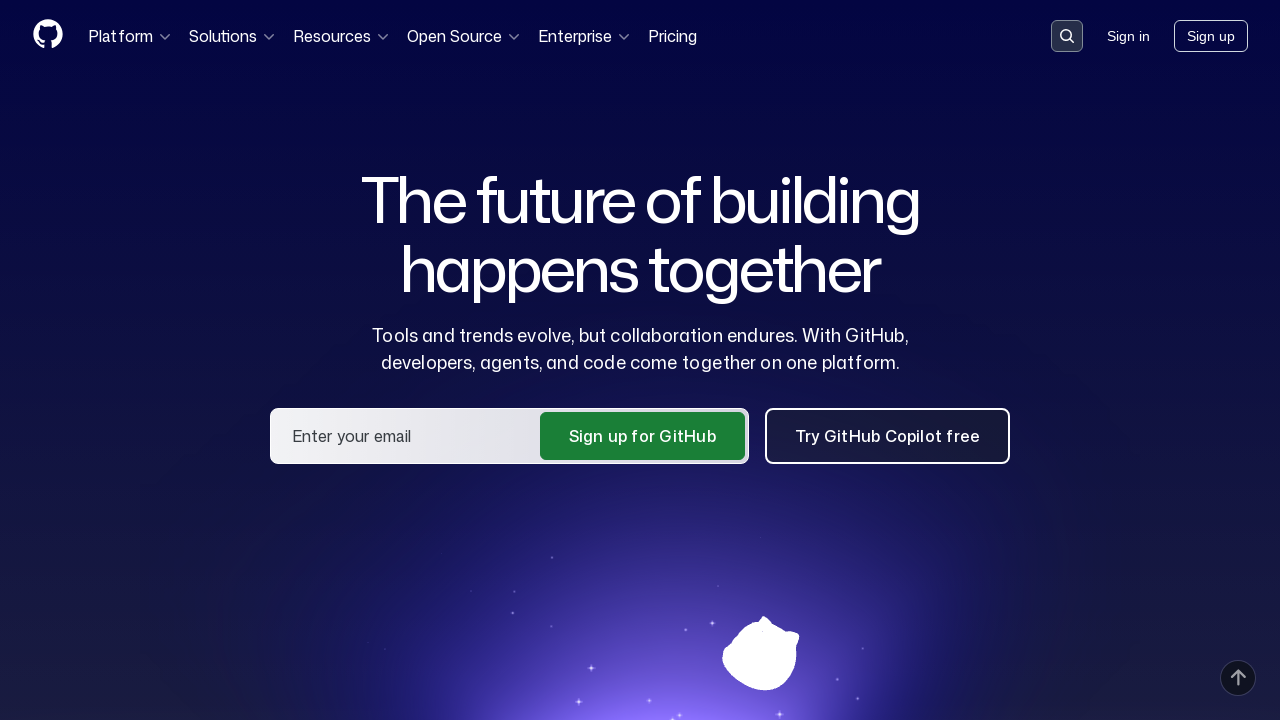

GitHub header element loaded and verified
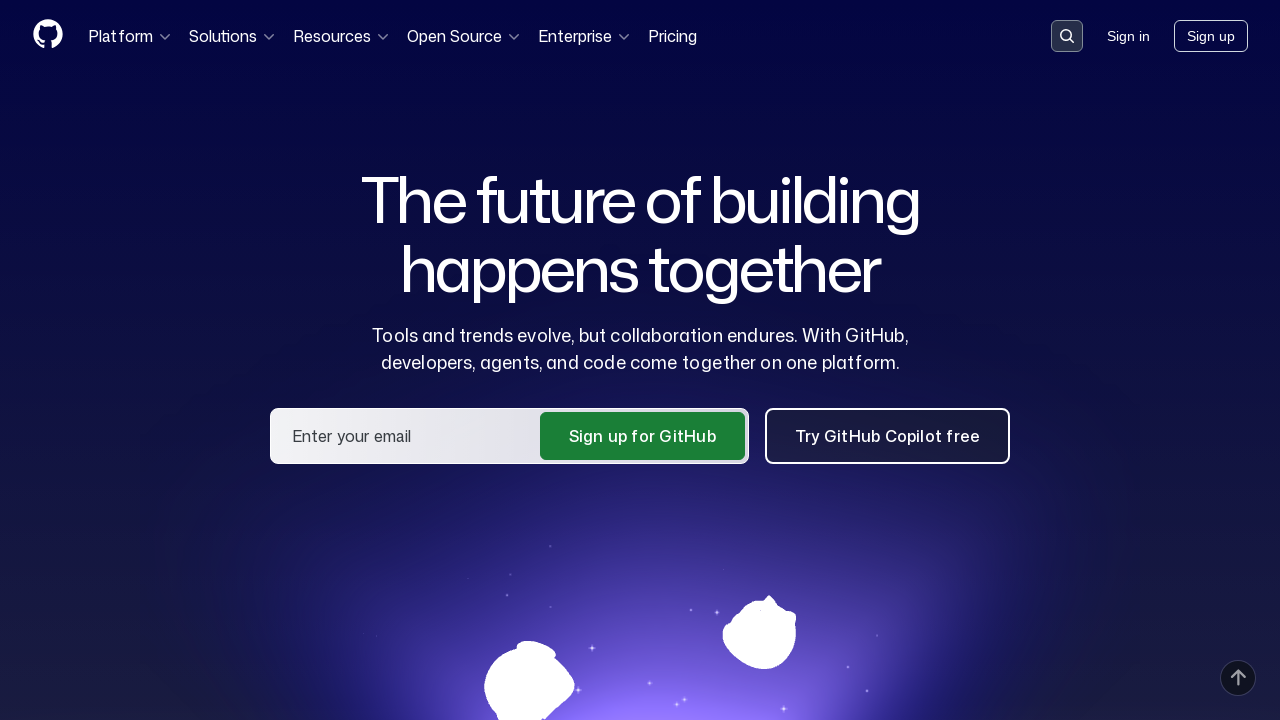

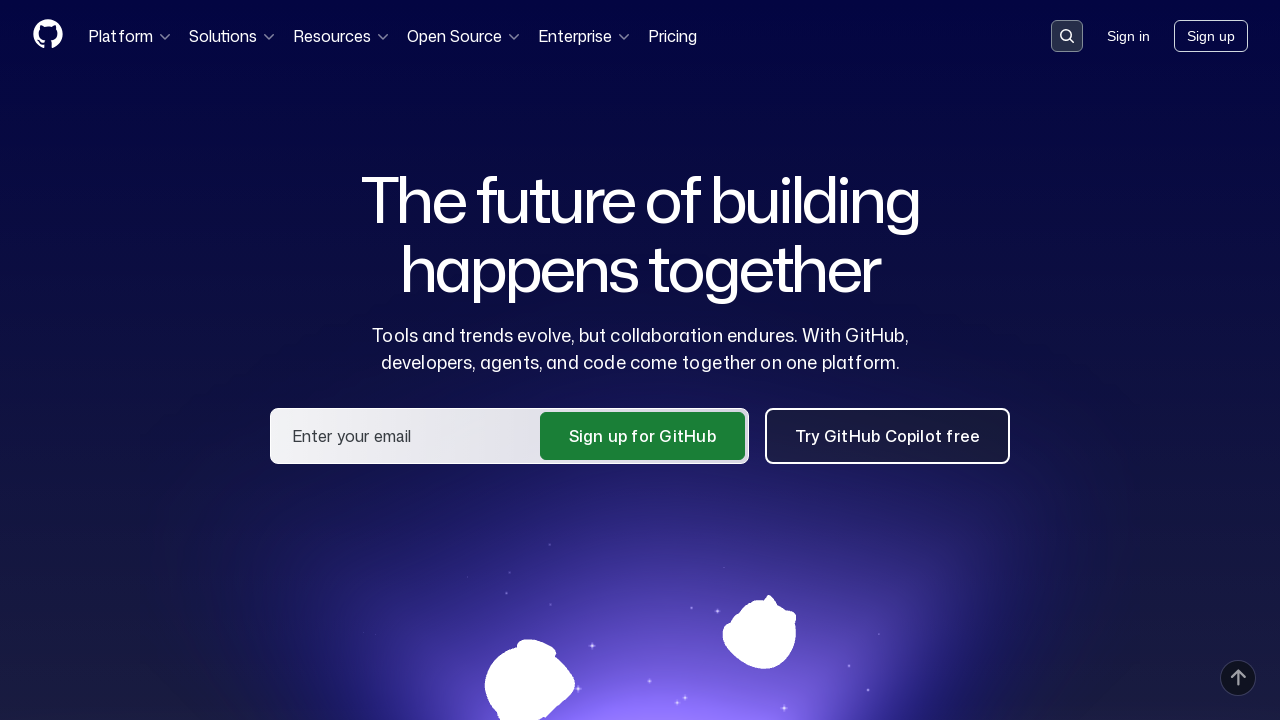